Navigates to Mars NASA news site and waits for news content to load, verifying the presence of news articles

Starting URL: https://data-class-mars.s3.amazonaws.com/Mars/index.html

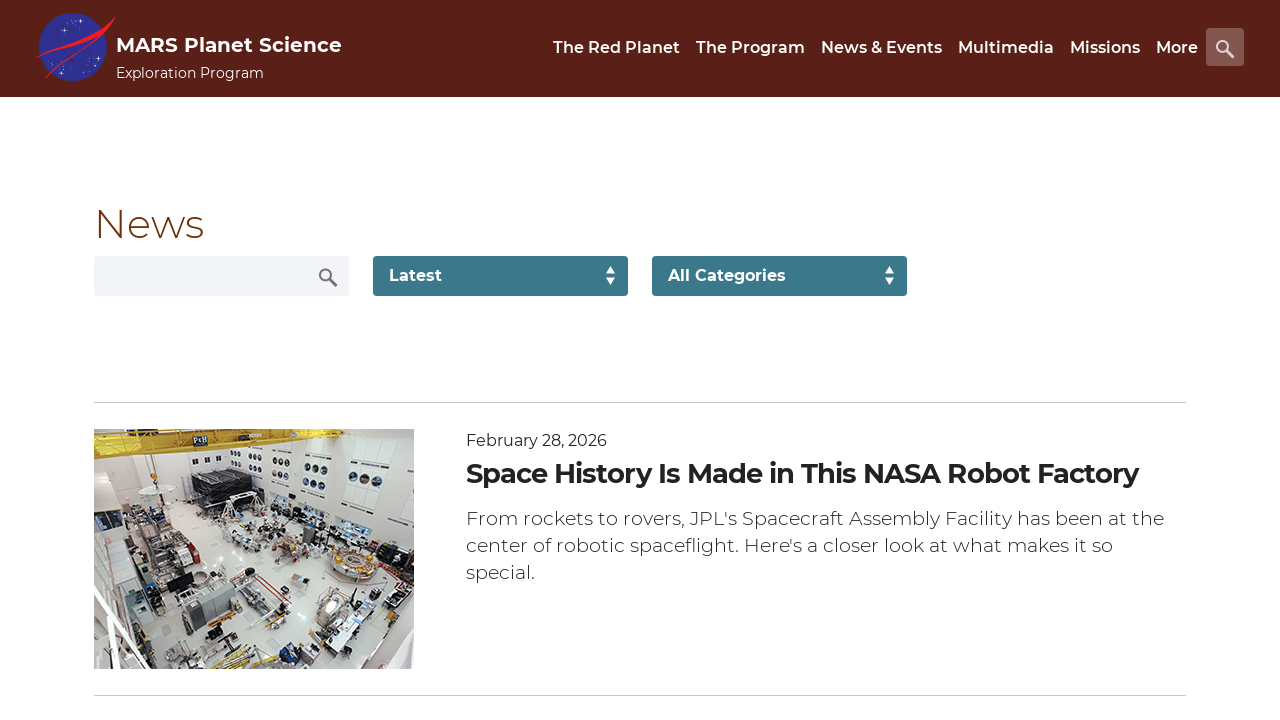

Navigated to Mars NASA news site
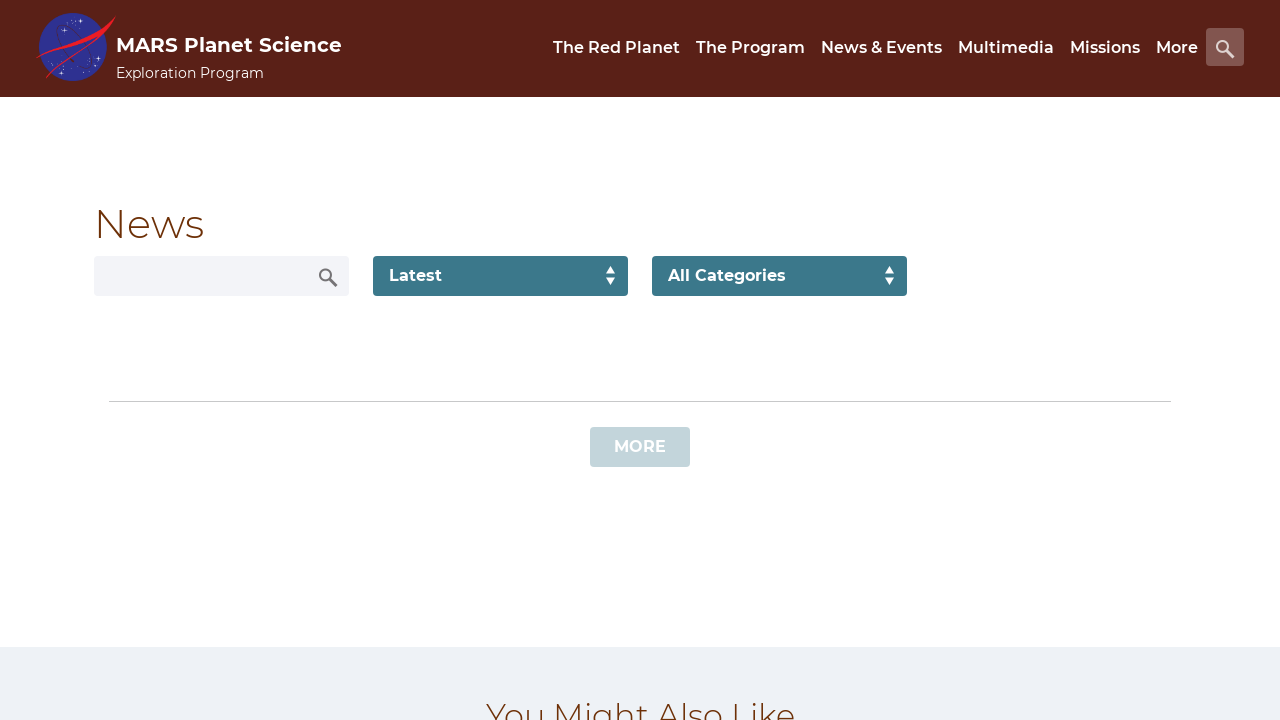

News list text element loaded
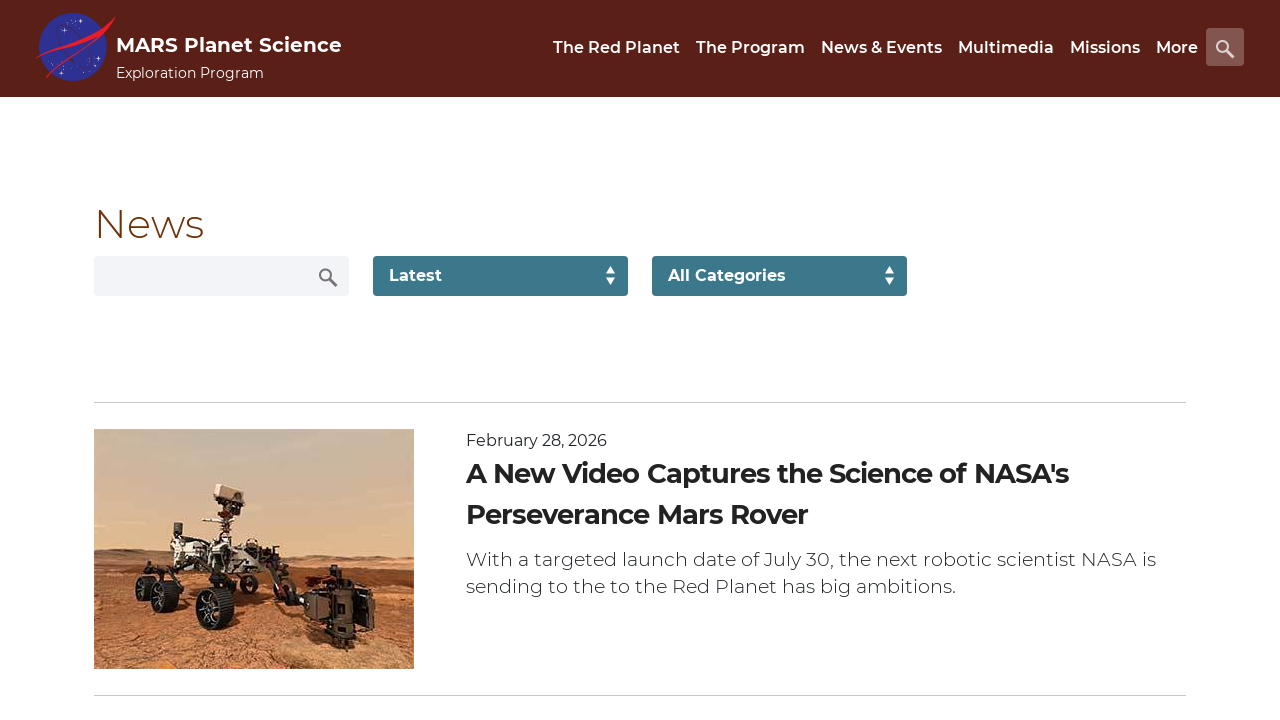

News article title element is present
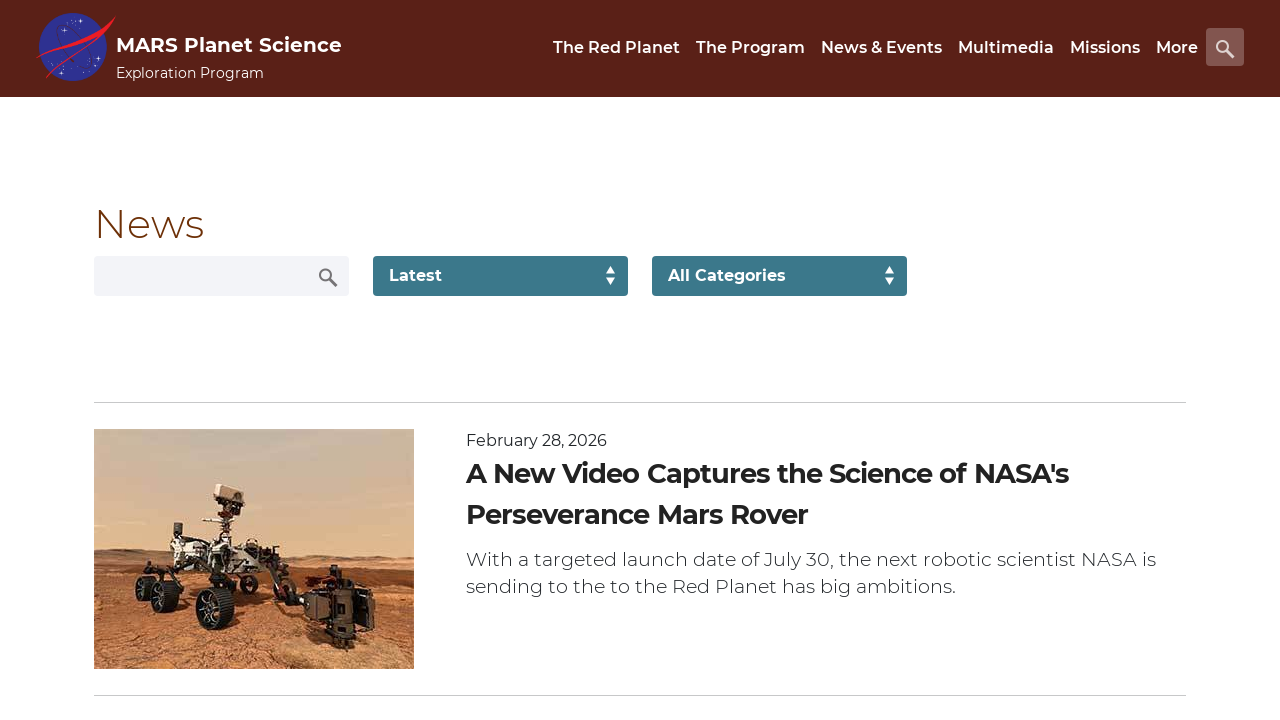

News article teaser body element is present
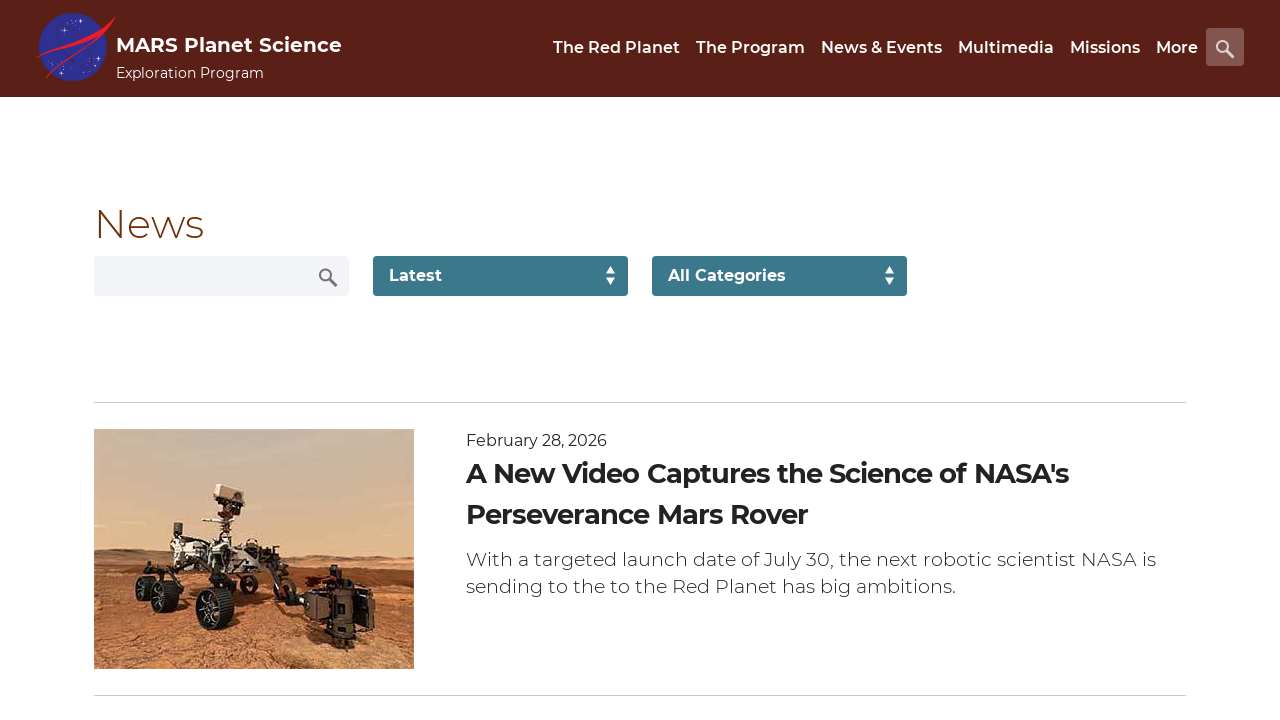

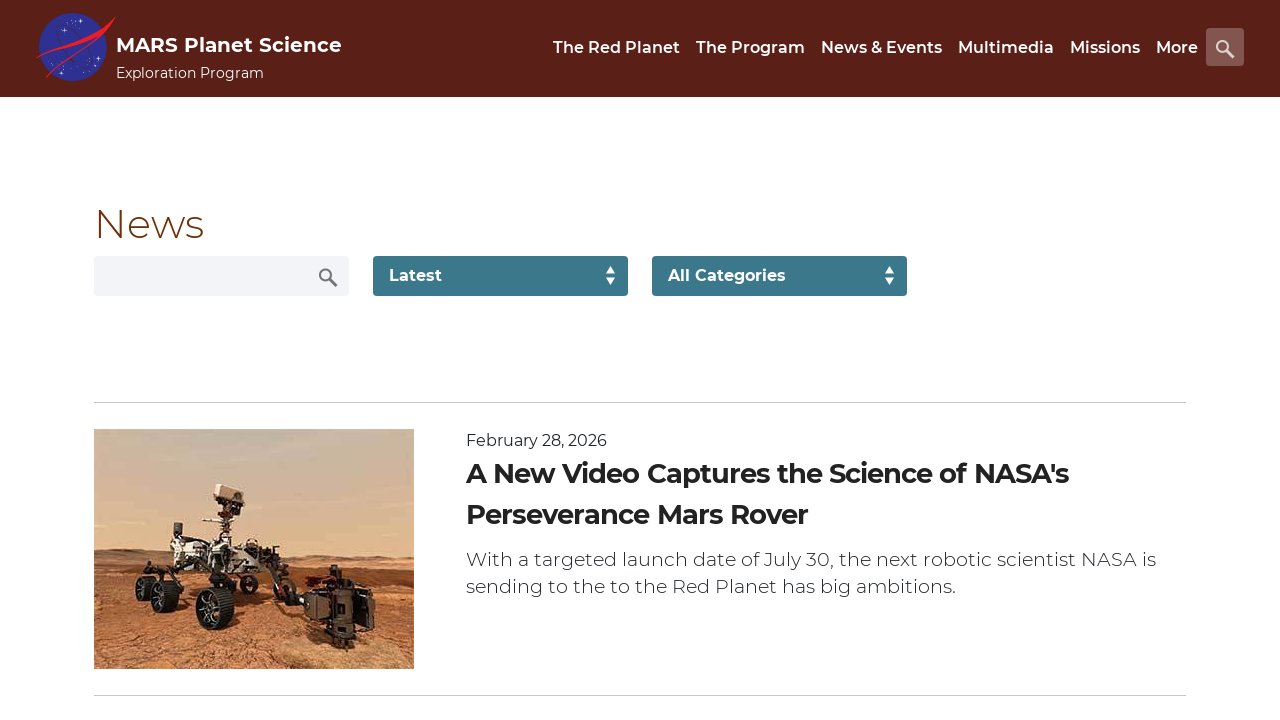